Tests checkbox functionality by toggling checkboxes and verifying their states

Starting URL: http://the-internet.herokuapp.com/checkboxes

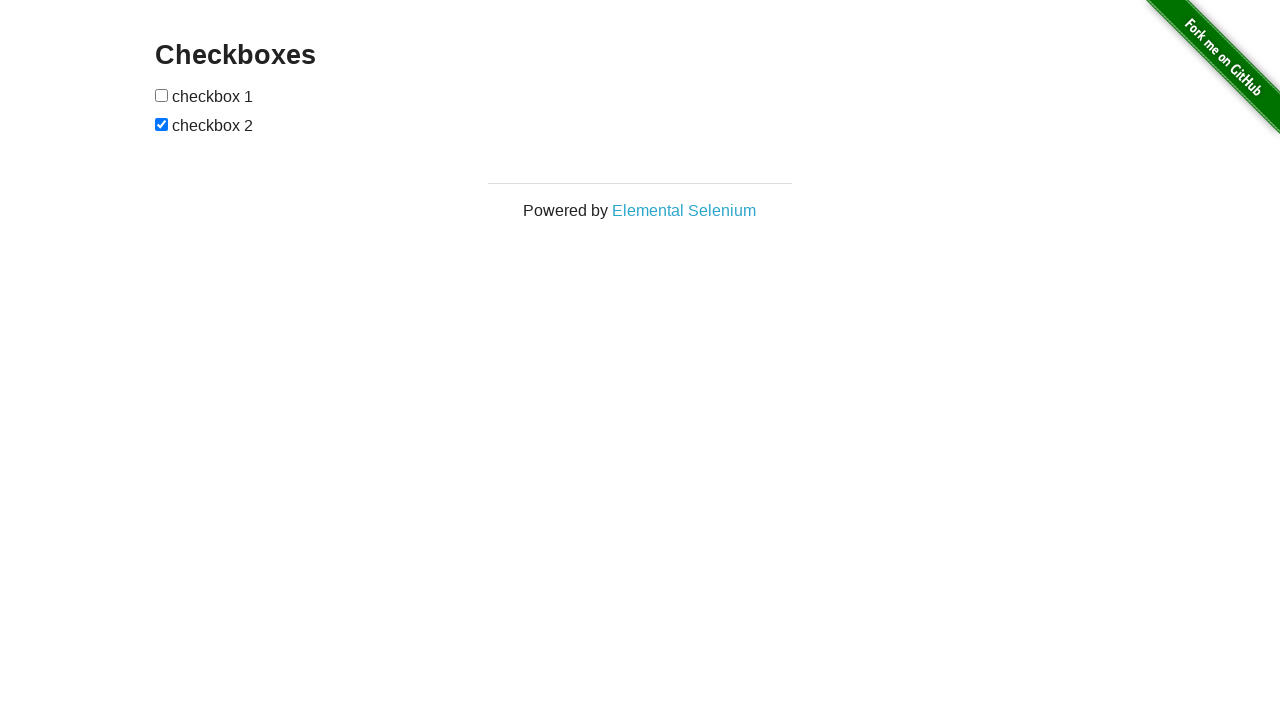

Located all checkboxes on the page
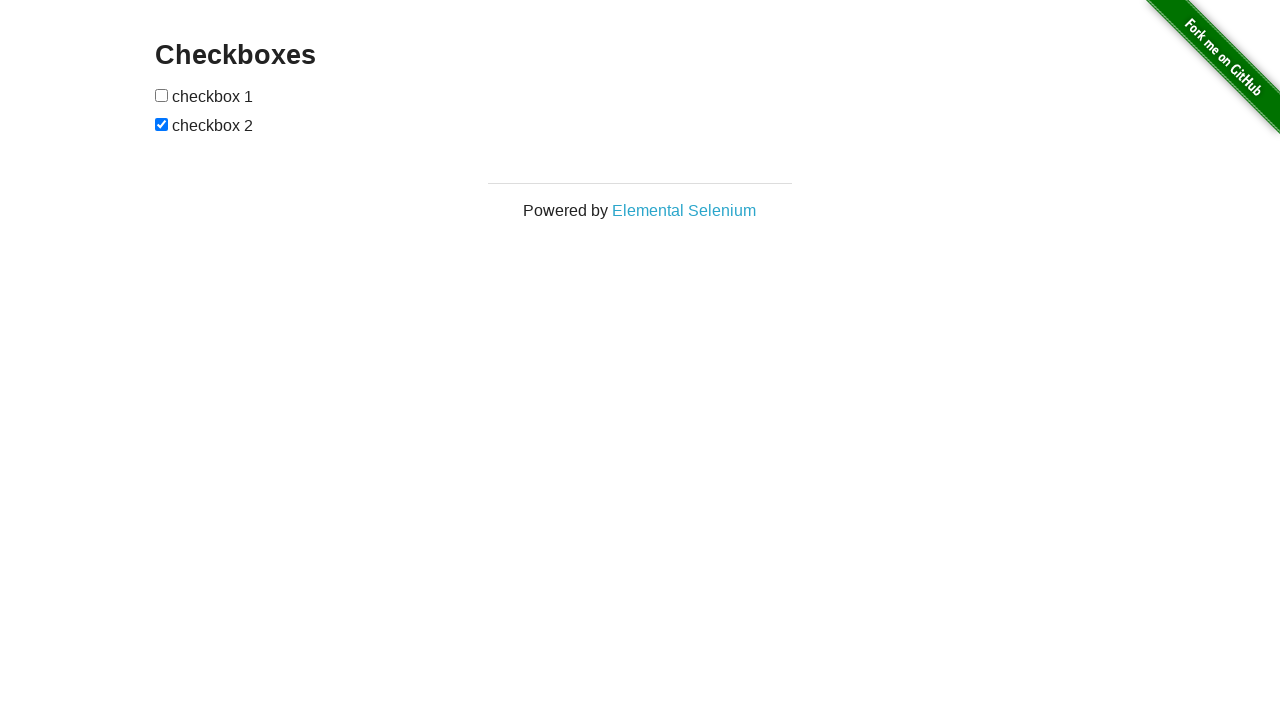

Selected first checkbox element
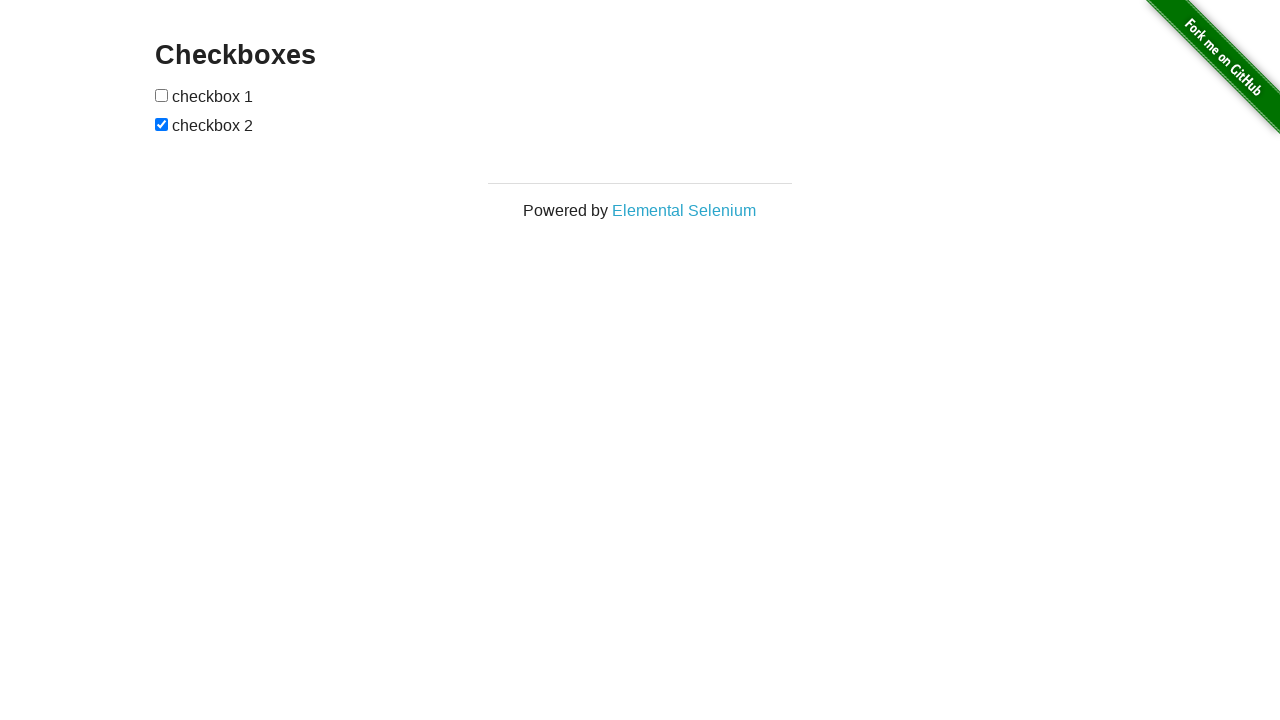

Clicked first checkbox to toggle its state at (162, 95) on [type=checkbox] >> nth=0
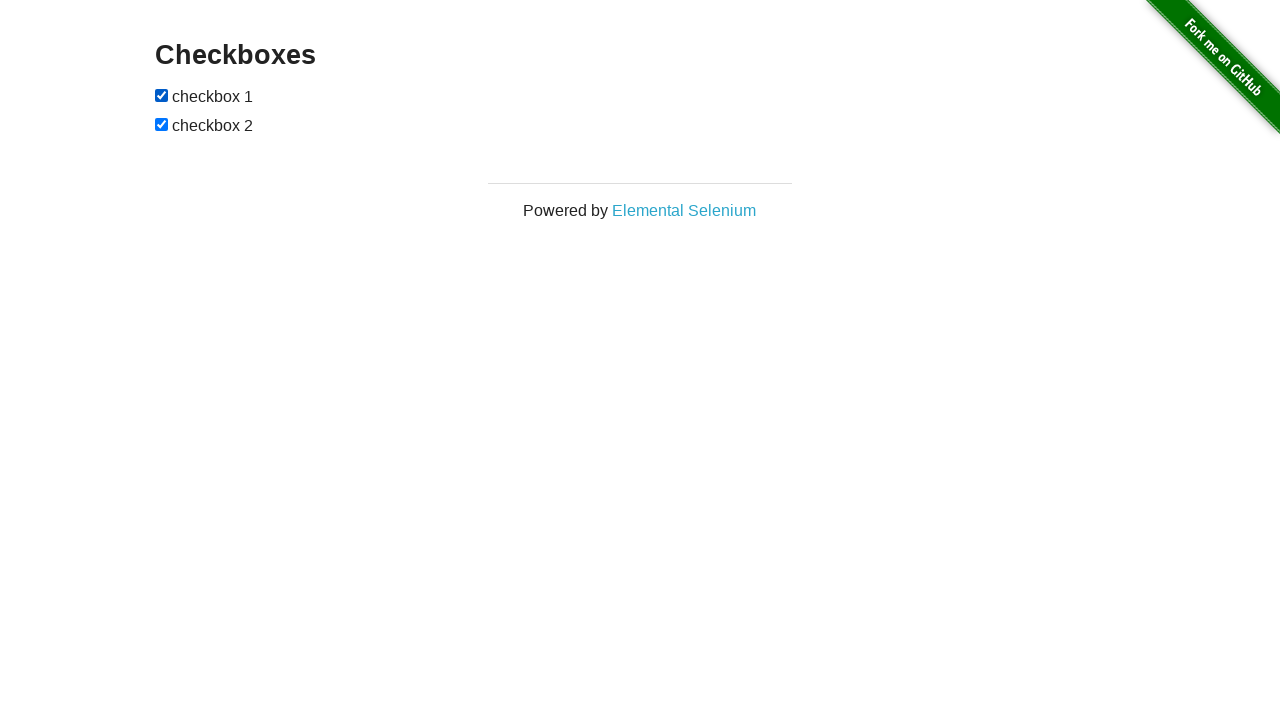

Selected second checkbox element
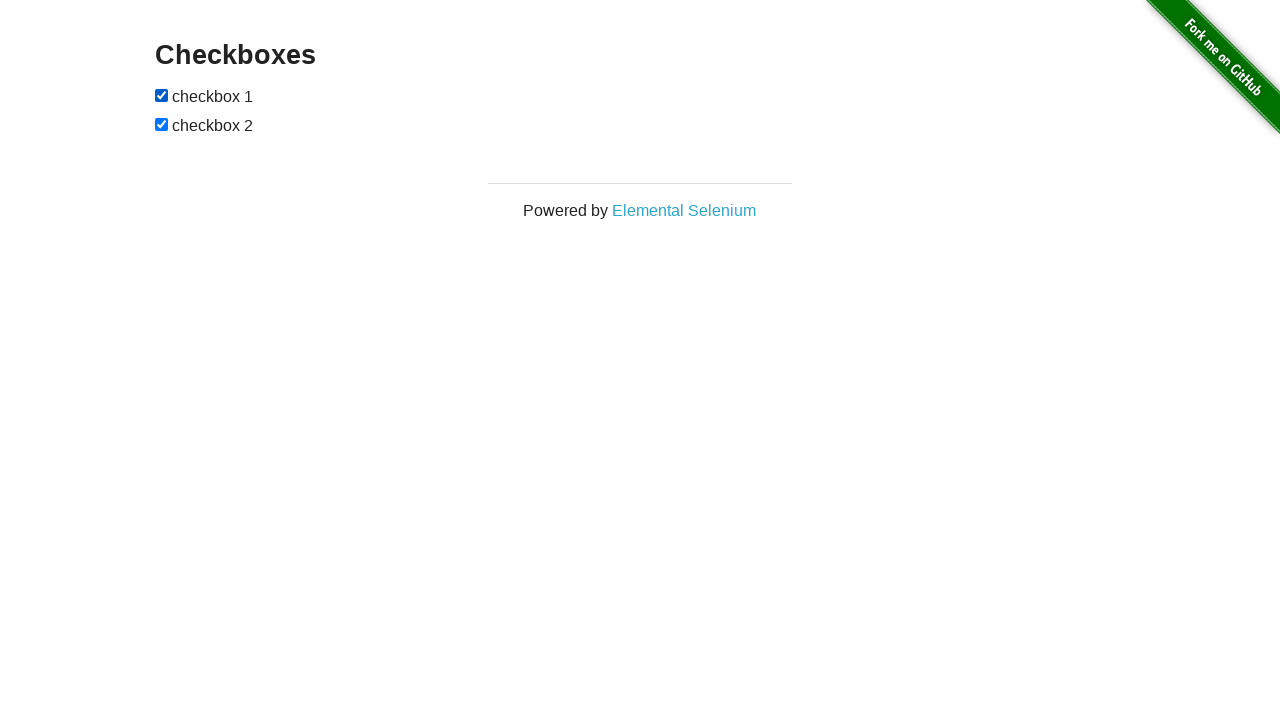

Clicked second checkbox to toggle its state at (162, 124) on [type=checkbox] >> nth=1
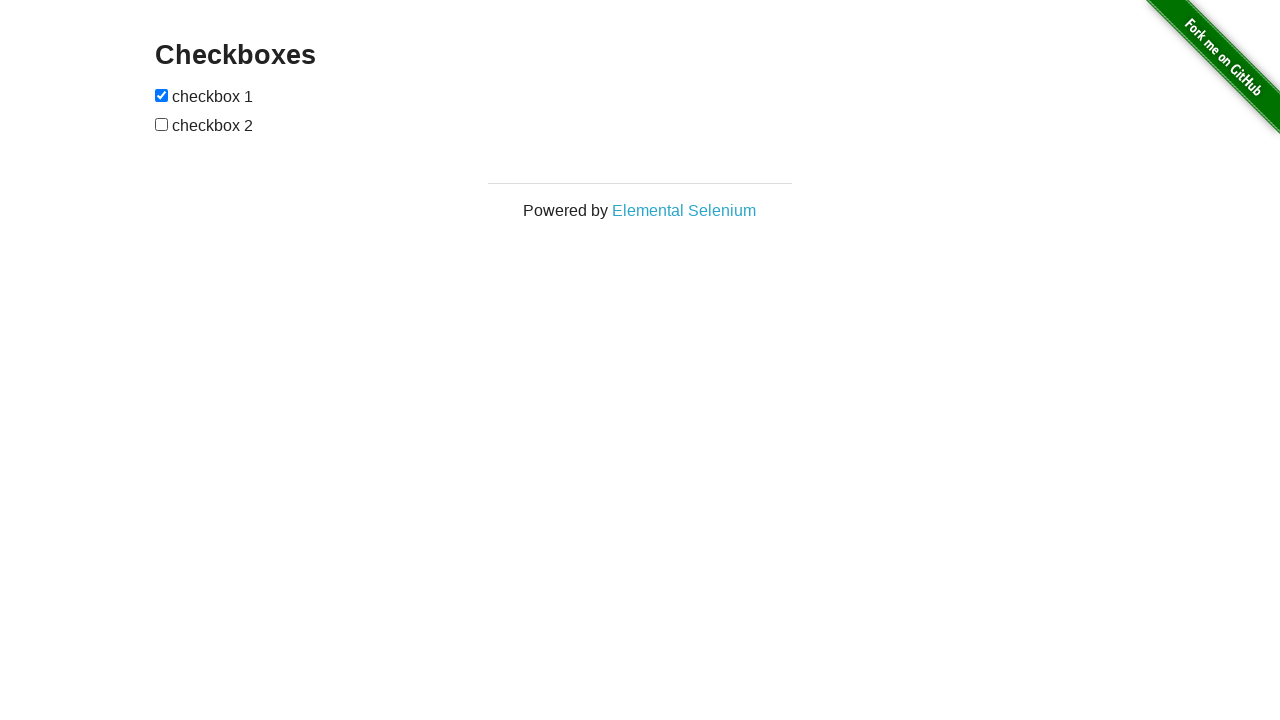

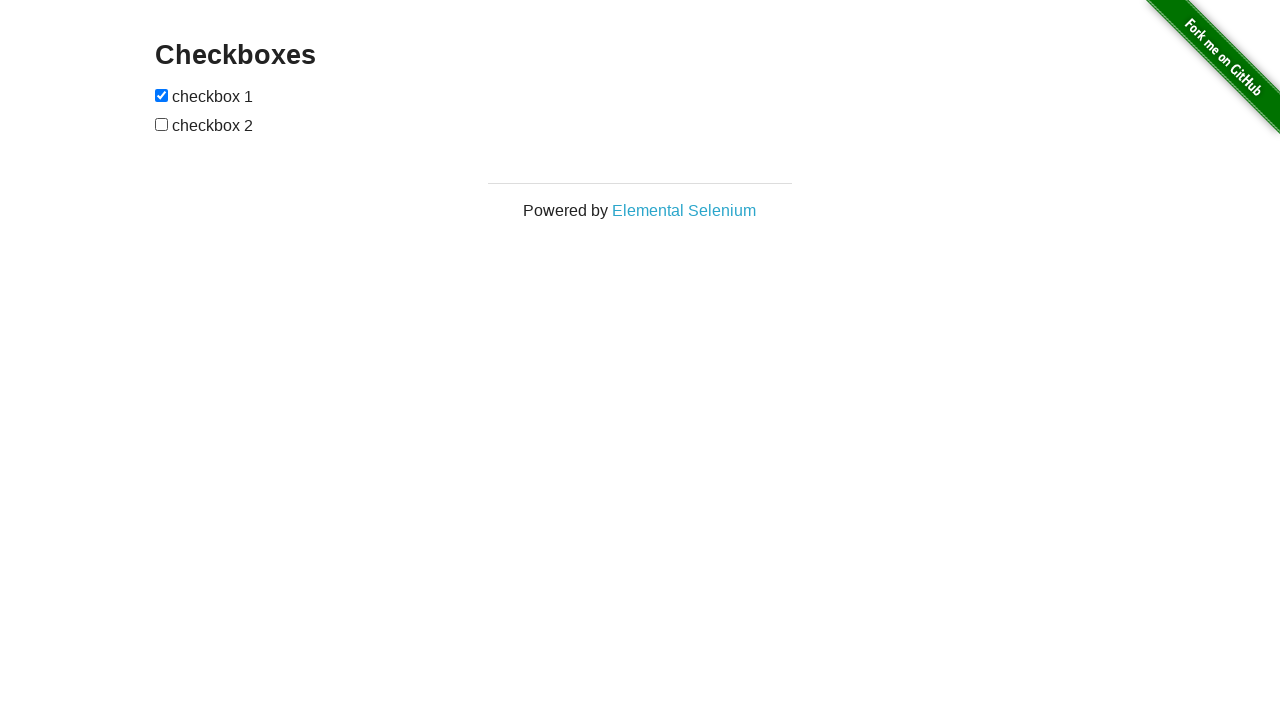